Navigates to Flipkart homepage and verifies the page loads successfully (original script took a screenshot)

Starting URL: https://www.flipkart.com

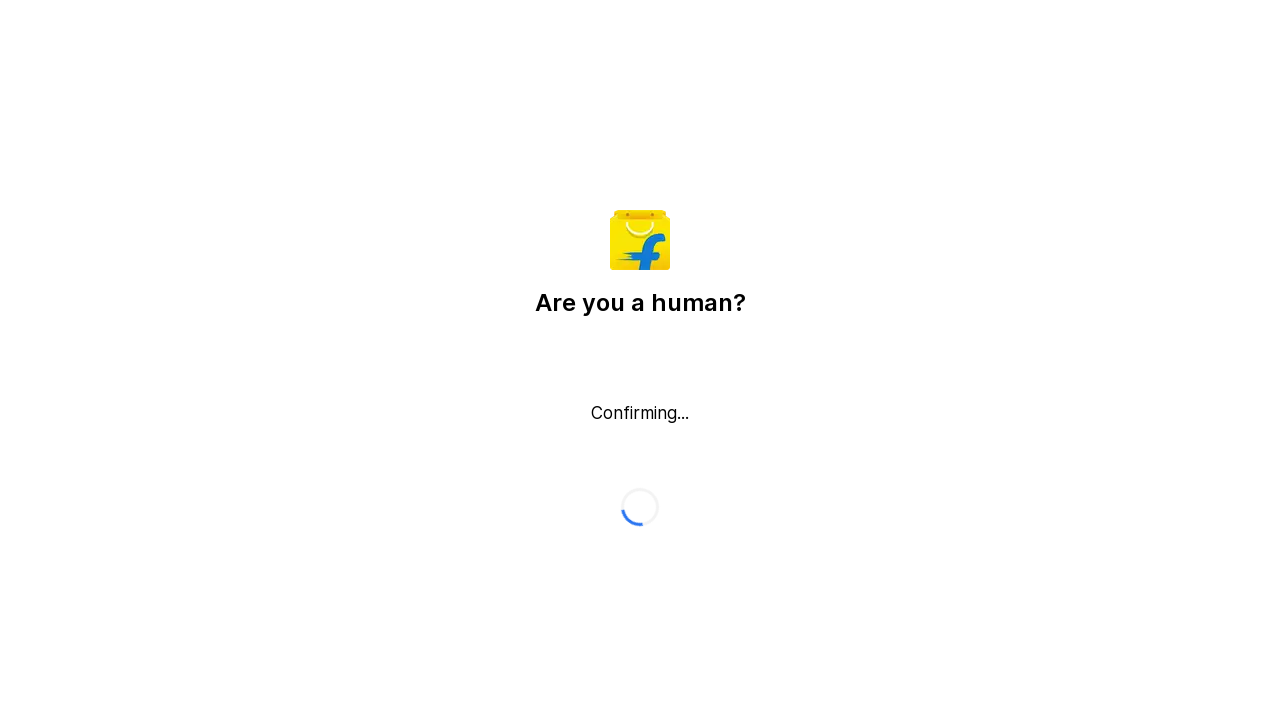

Waited for page to reach domcontentloaded state
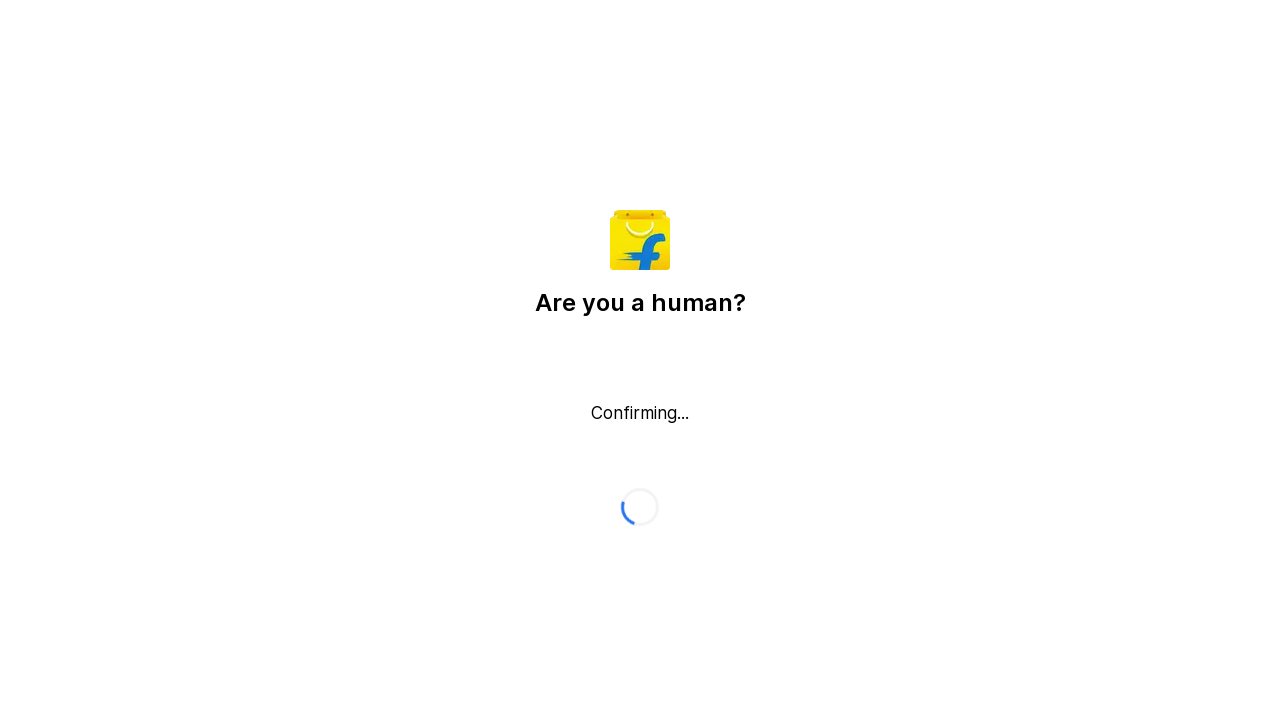

Verified body element is present on Flipkart homepage
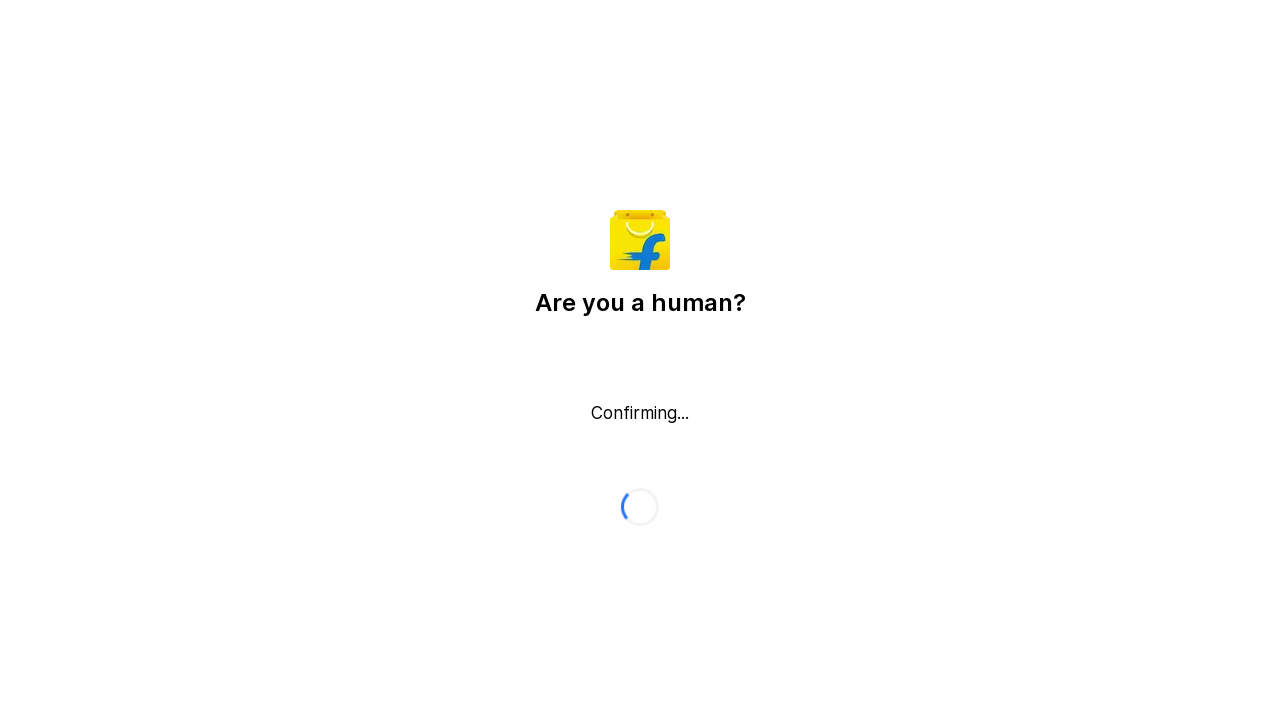

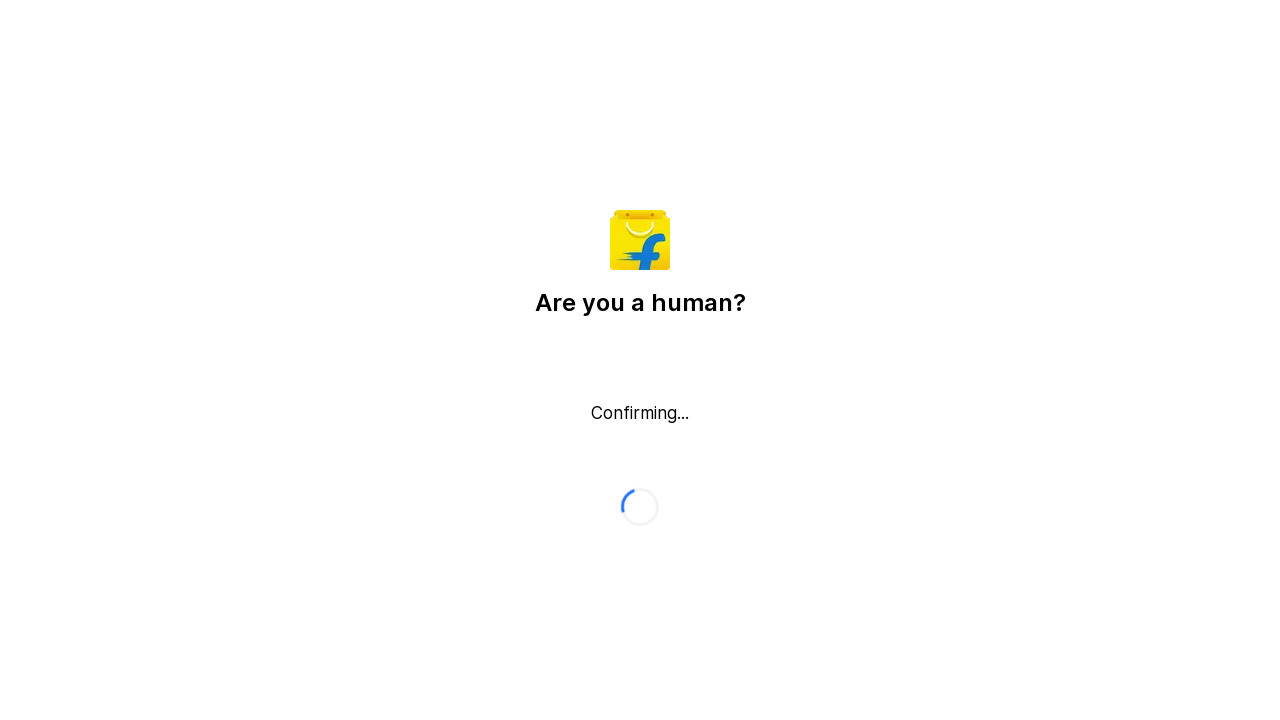